Tests creating a new customer as a manager in the GlobalsQA banking demo app by filling out customer details and verifying the customer appears in search results.

Starting URL: https://www.globalsqa.com/angularJs-protractor/BankingProject/#/login

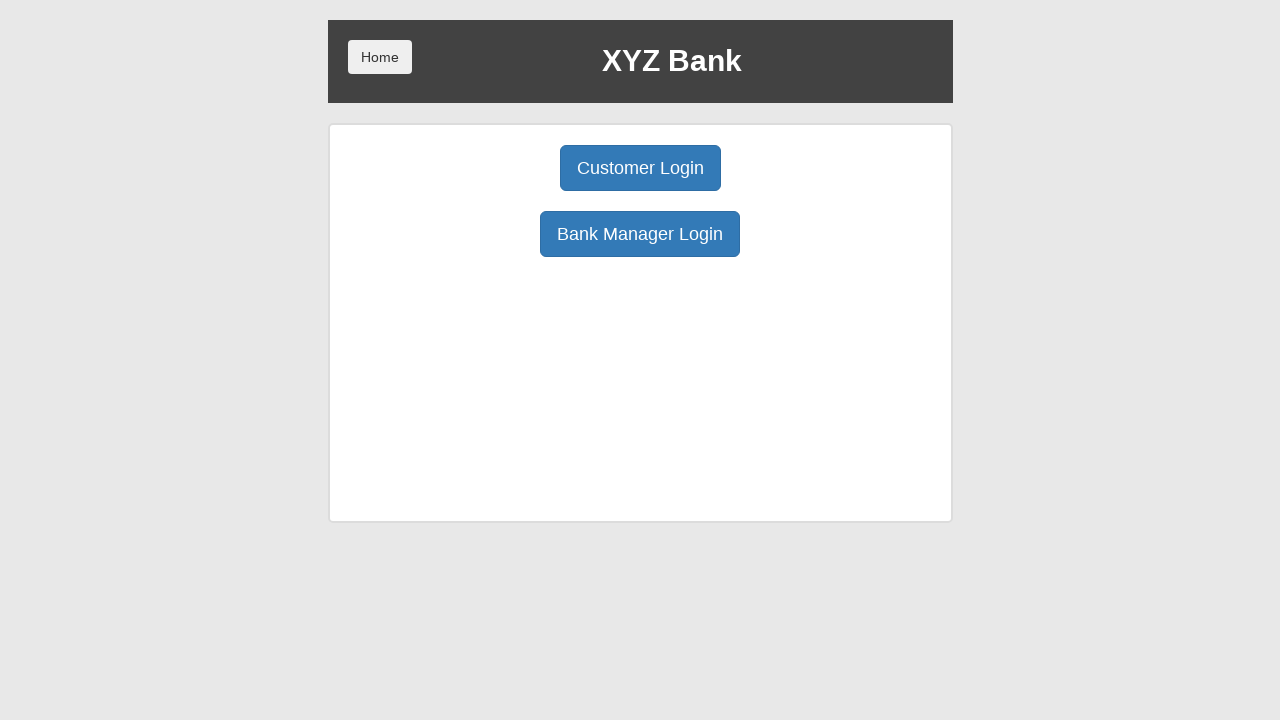

Clicked Manager Login button at (640, 234) on xpath=//button[@ng-click='manager()']
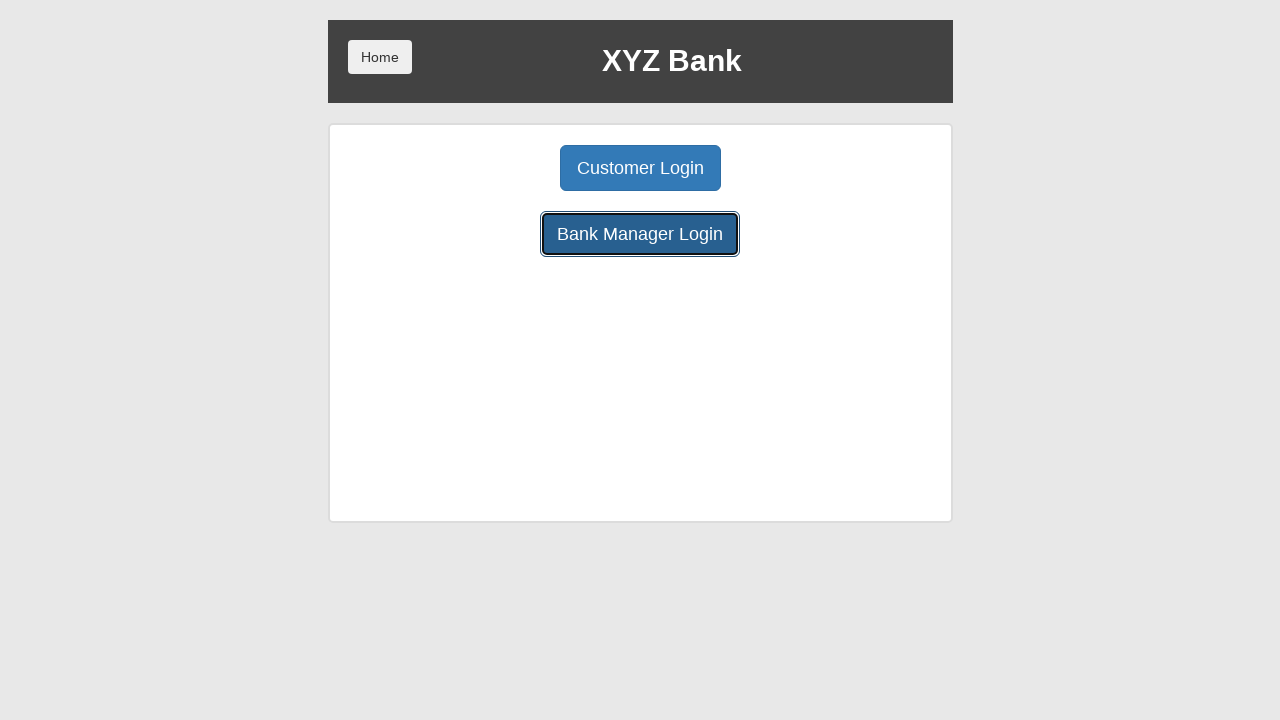

Clicked Add Customer button at (502, 168) on xpath=//button[@ng-click='addCust()']
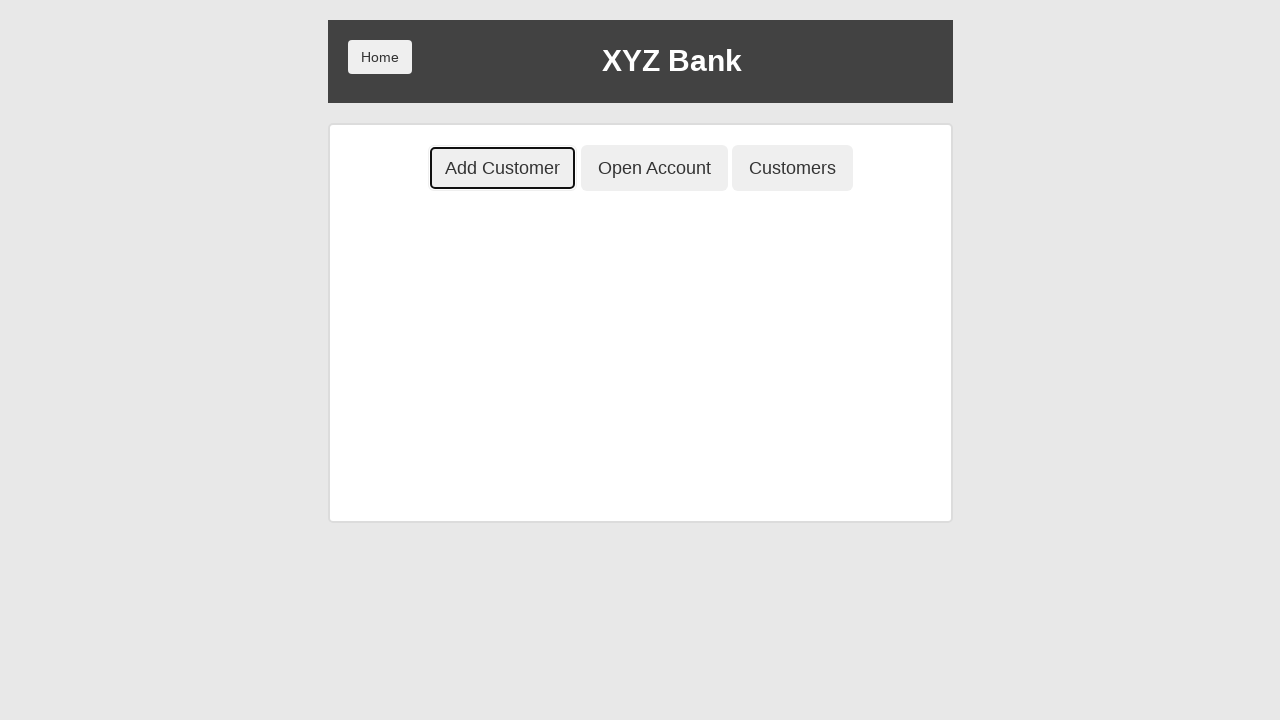

Filled first name field with 'testPV' on //input[@ng-model='fName']
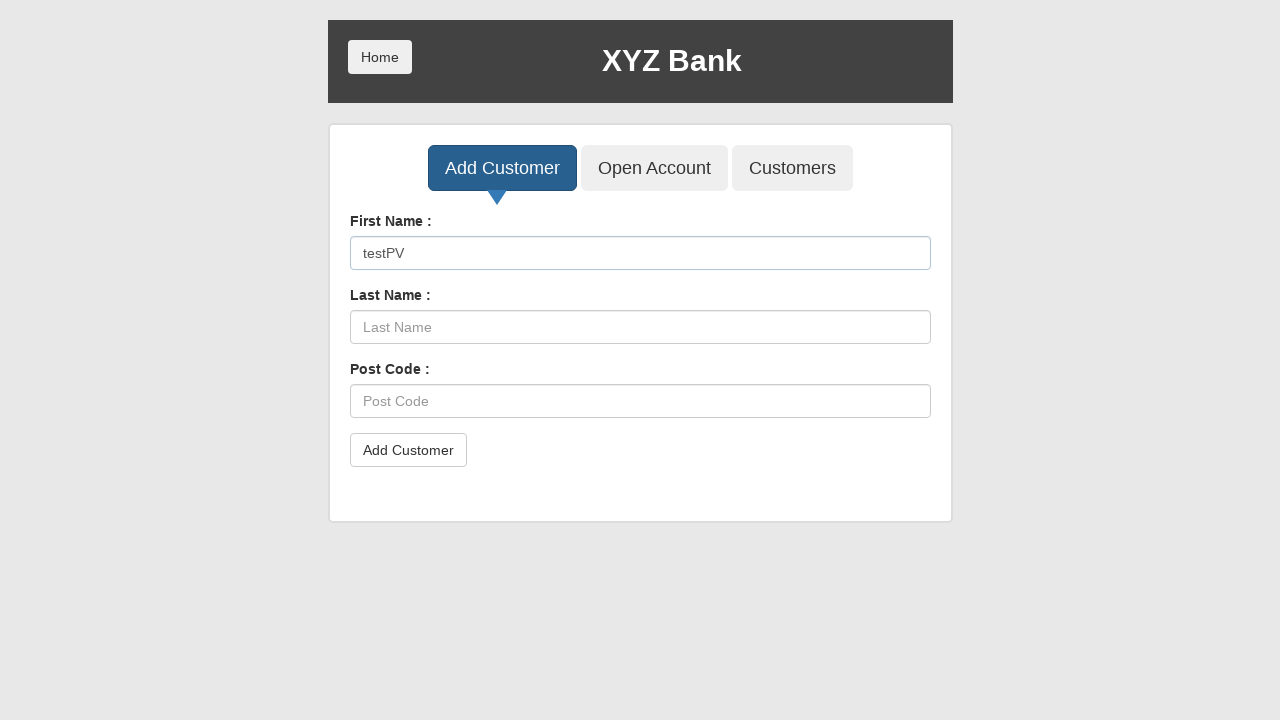

Filled last name field with 'testPV' on //input[@ng-model='lName']
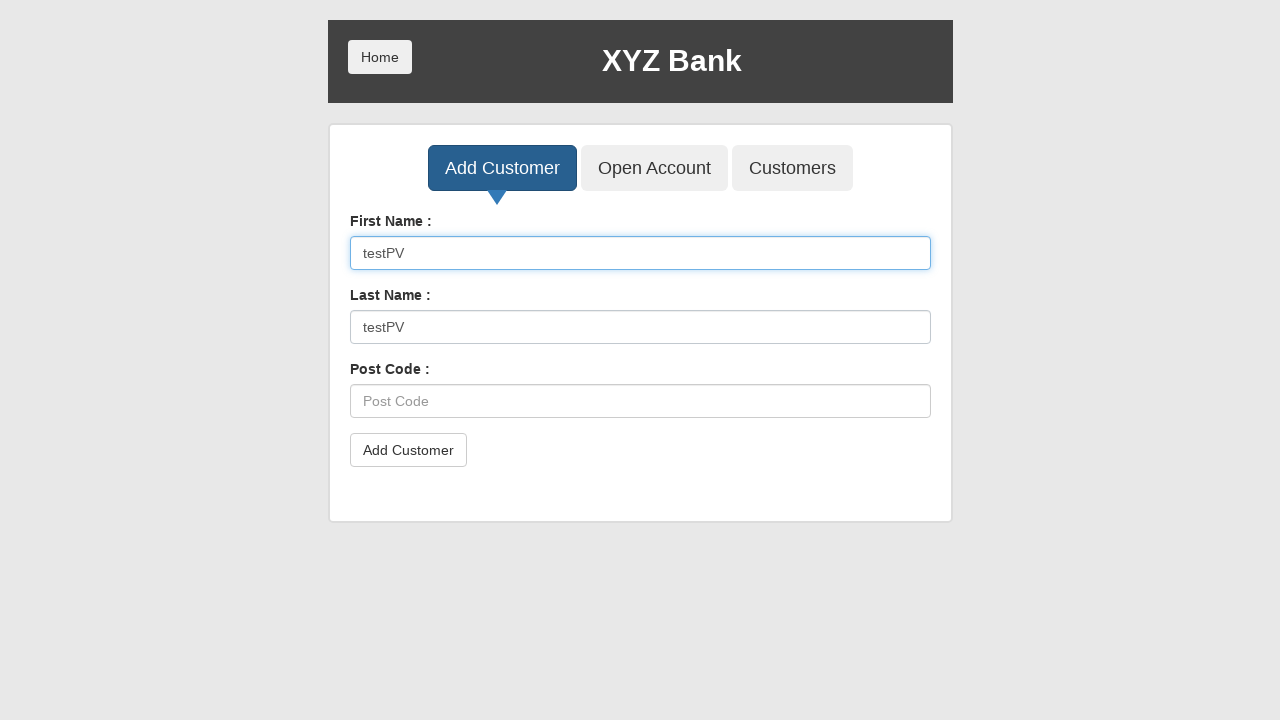

Filled post code field with 'testPV' on //input[@ng-model='postCd']
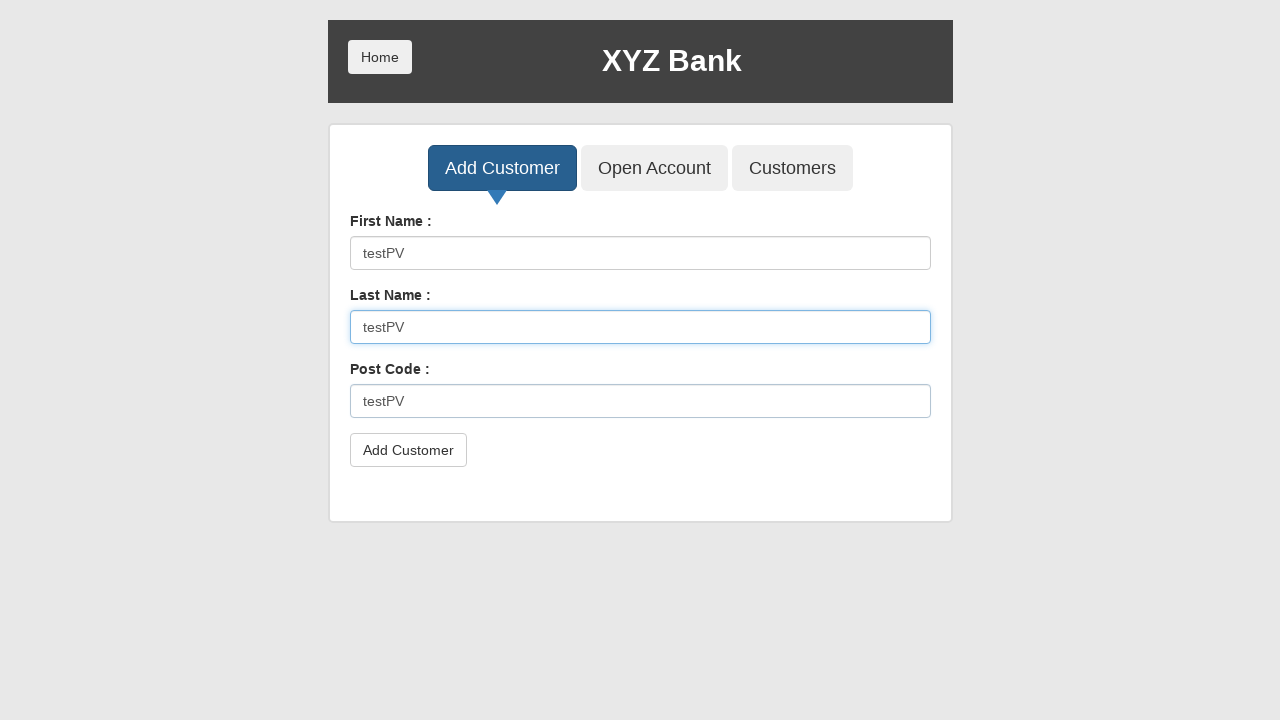

Clicked submit button to create customer at (408, 450) on xpath=//button[@type='submit']
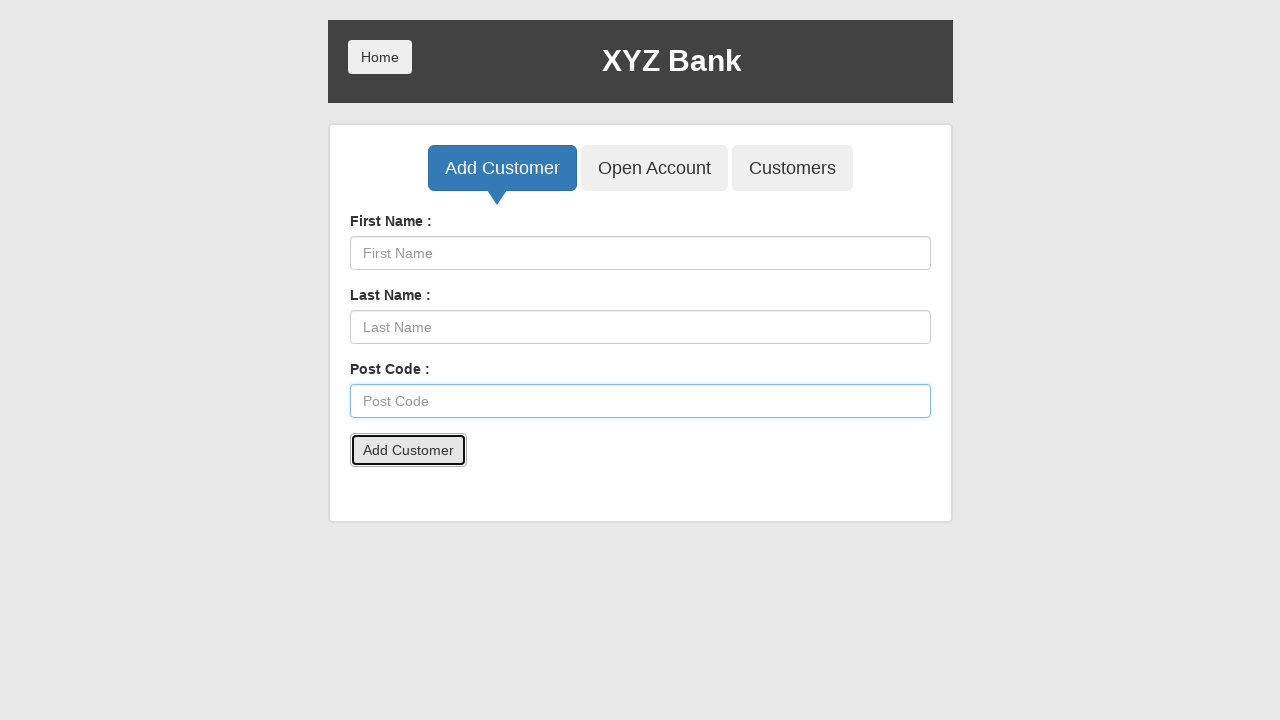

Accepted confirmation alert
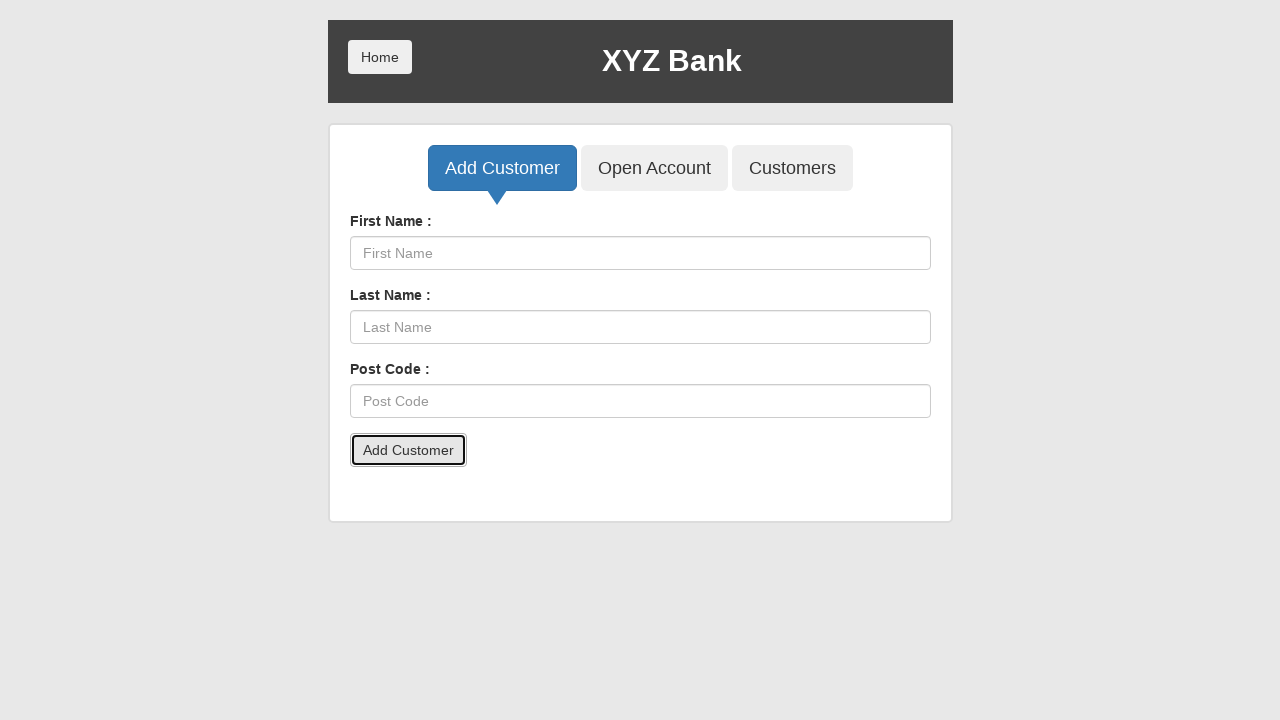

Clicked Customers button to view customer list at (792, 168) on xpath=//button[@ng-click='showCust()']
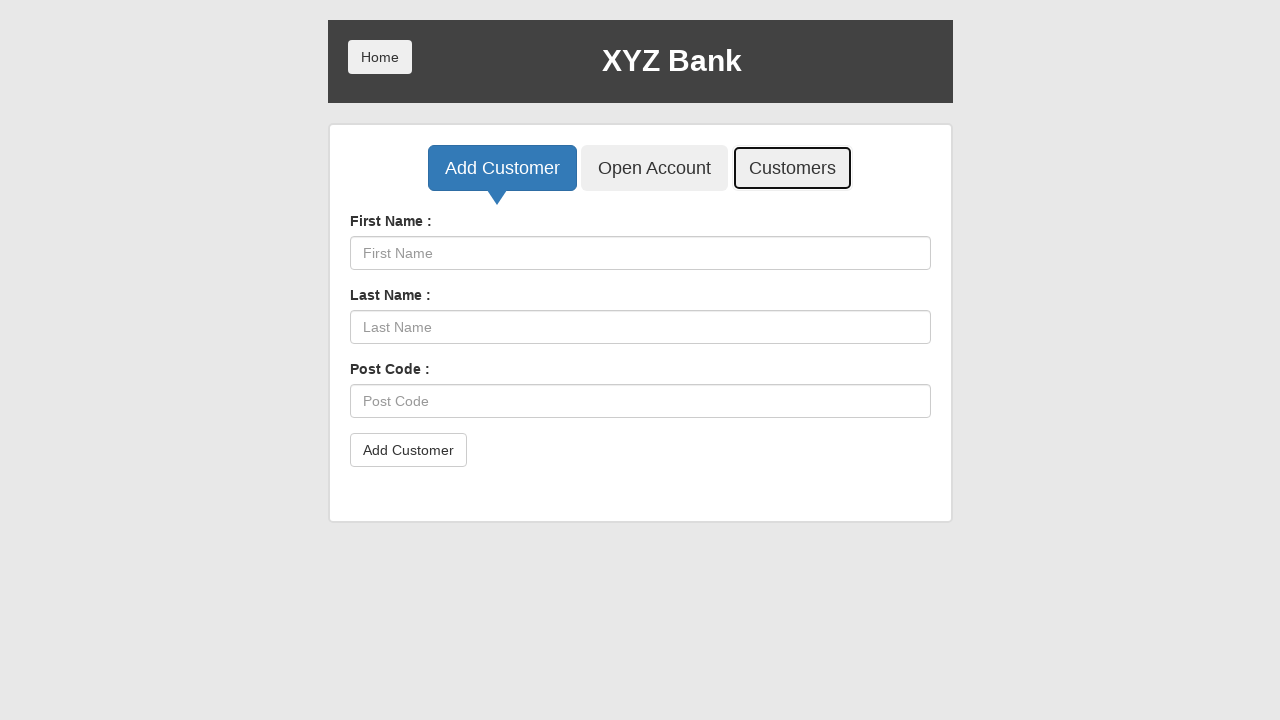

Filled search field with customer name 'testPV' on //input[@ng-model='searchCustomer']
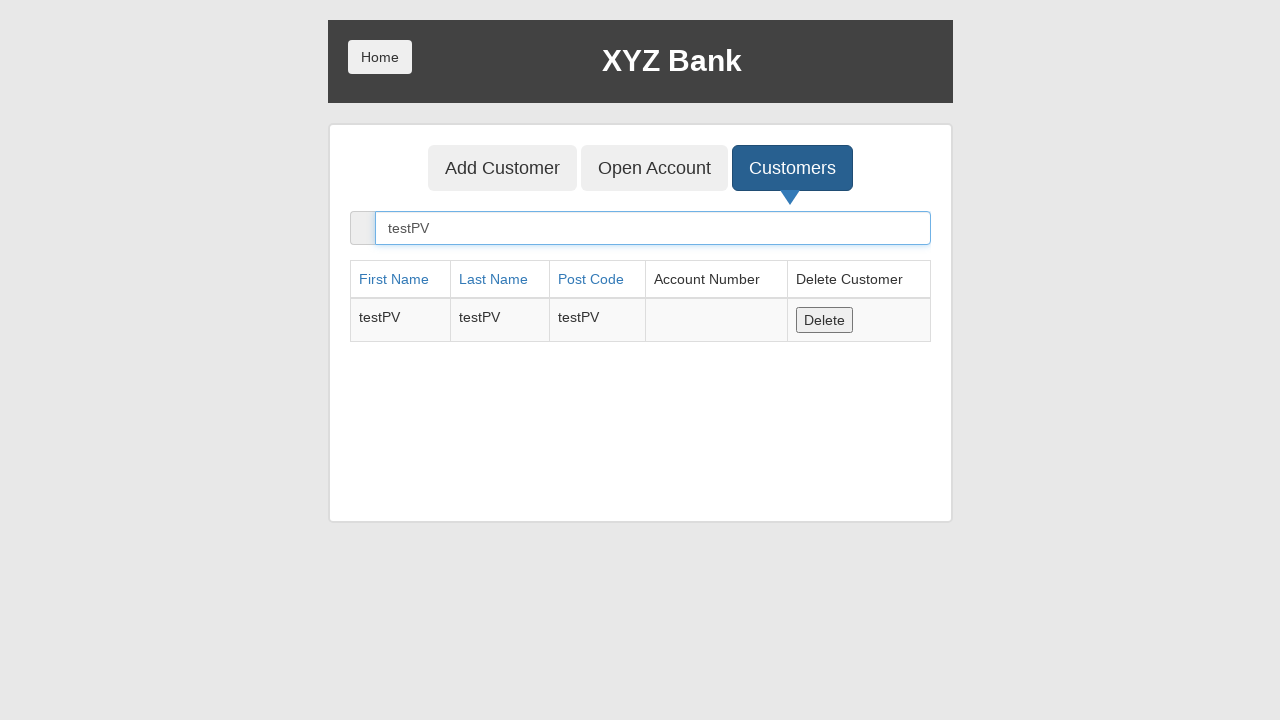

Retrieved customer name from search results
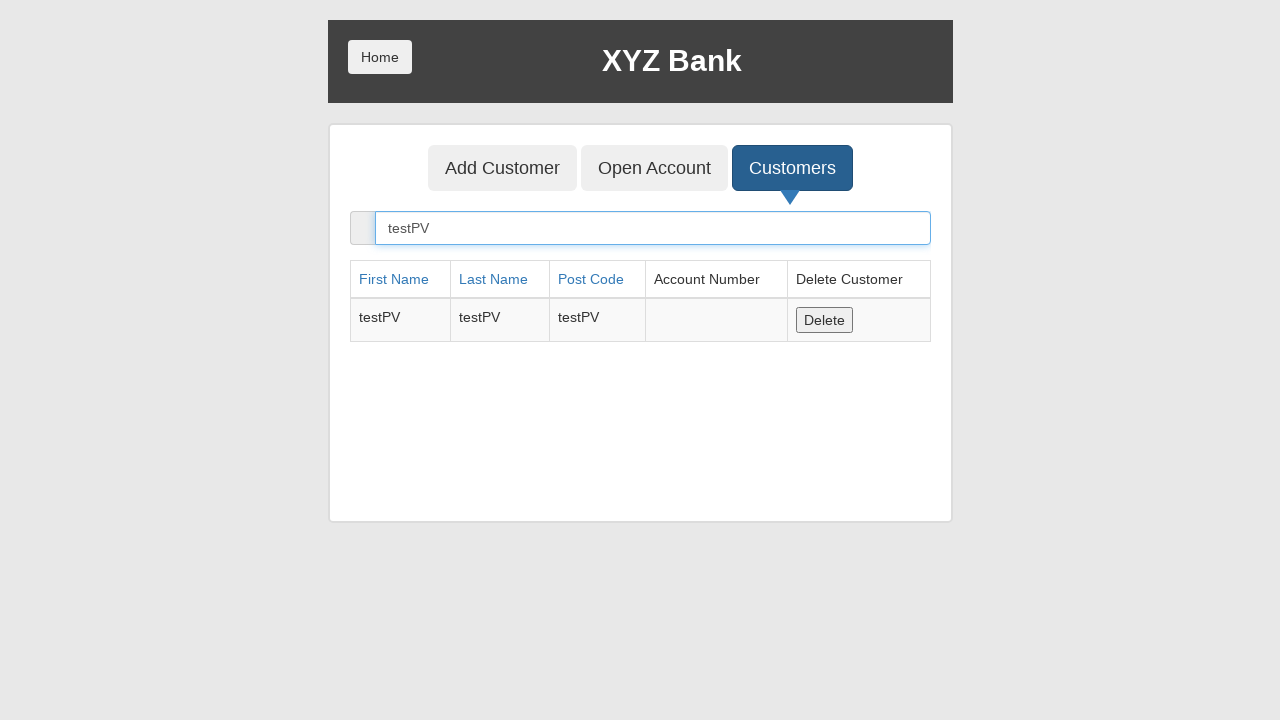

Verified customer 'testPV' appears in search results
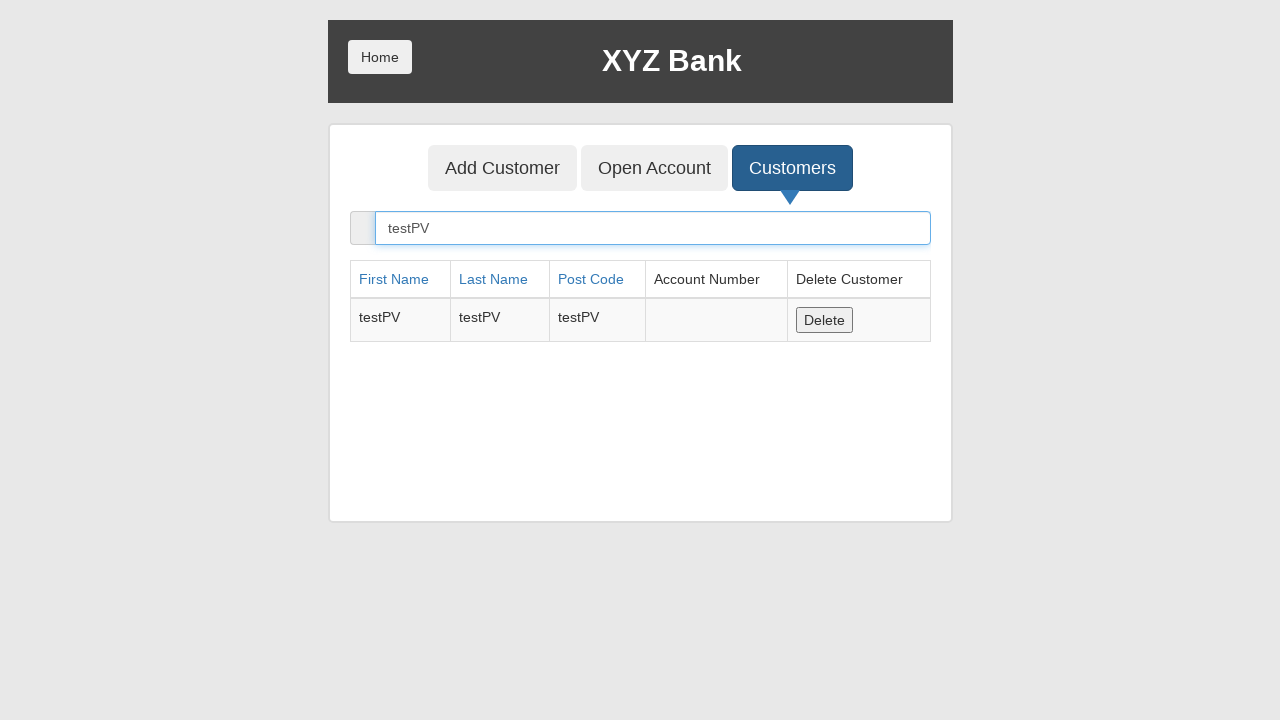

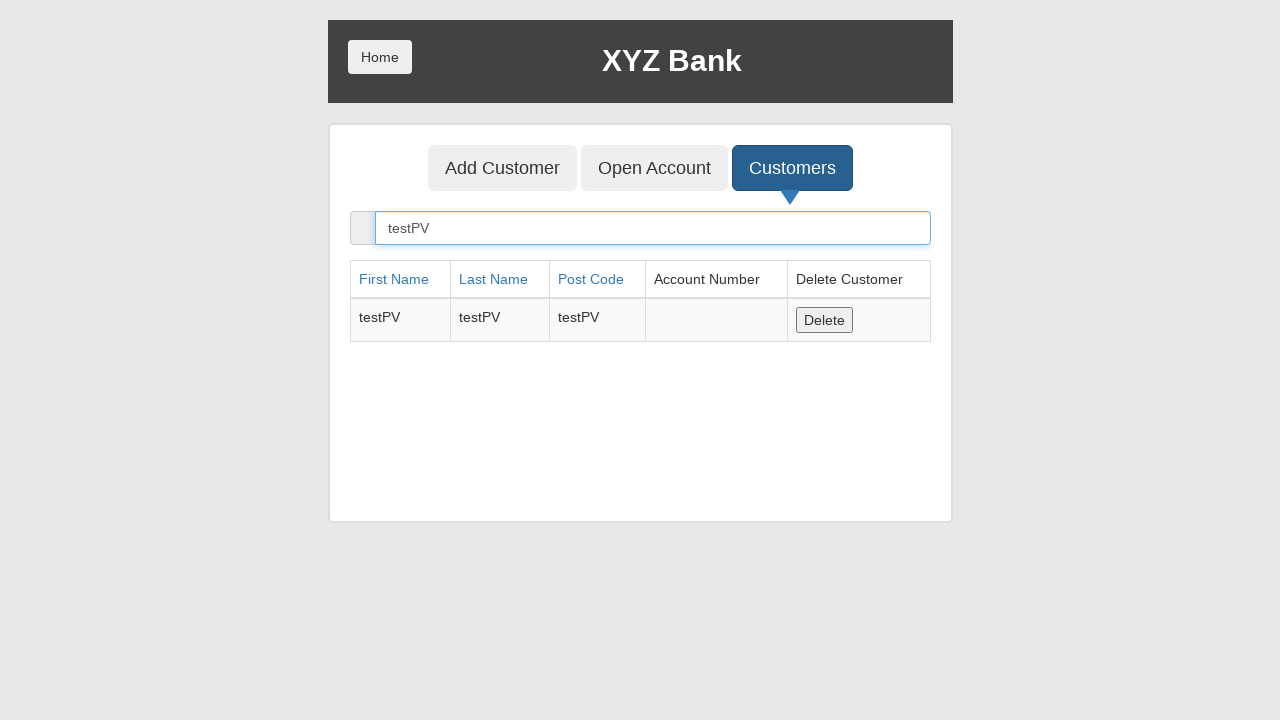